Tests keyboard shortcut functionality by pressing Ctrl+K to trigger a keyboard action on the Selenium documentation page

Starting URL: https://www.selenium.dev/documentation/webdriver/actions_api/keyboard/

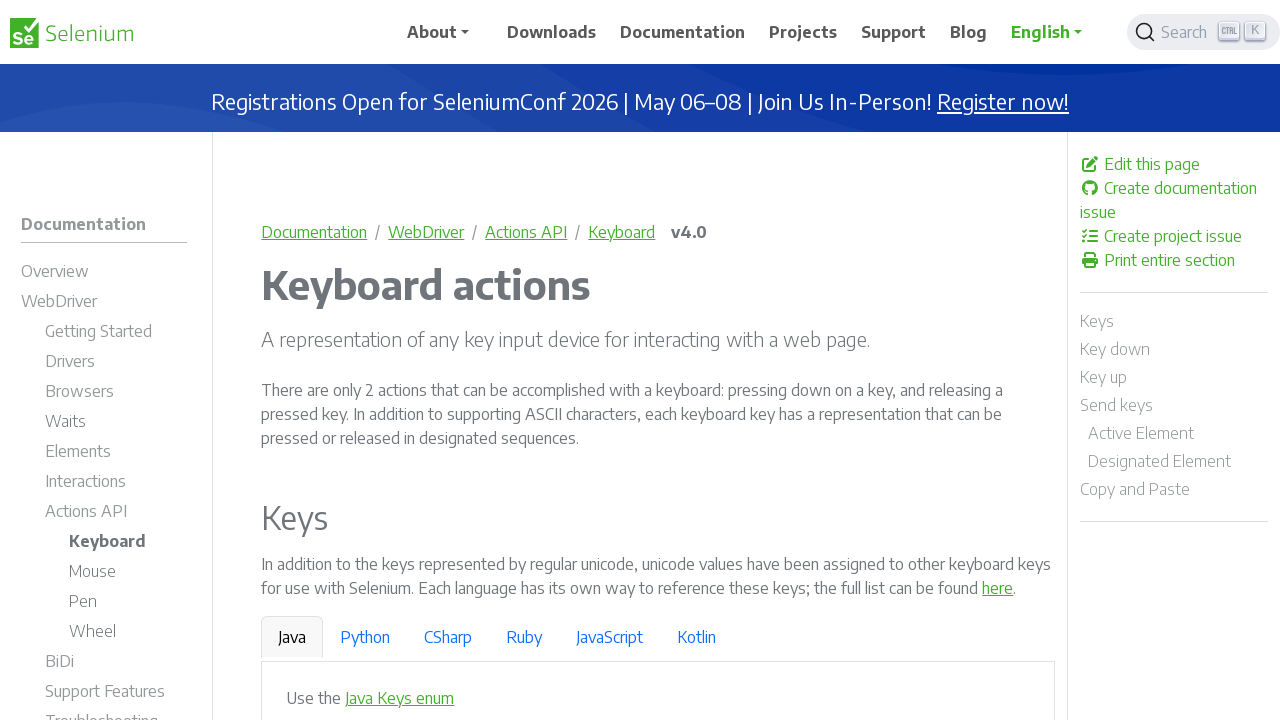

Navigated to Selenium keyboard actions documentation page
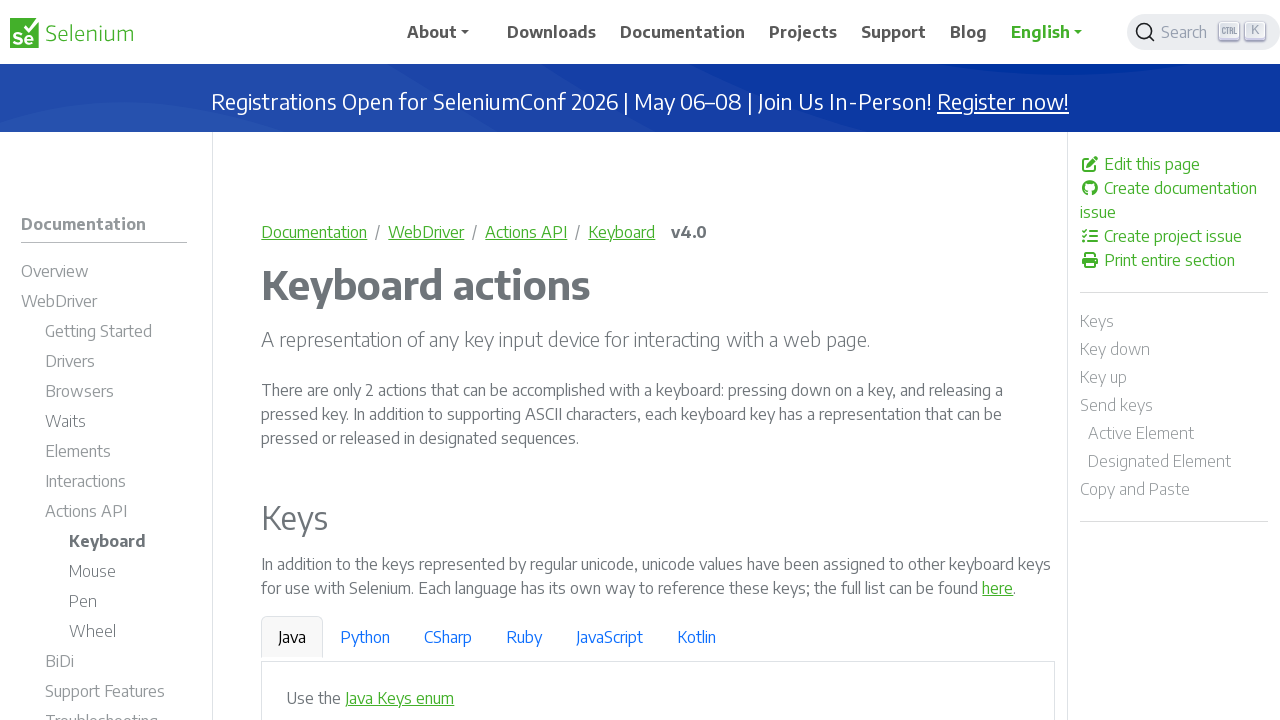

Pressed Ctrl+K keyboard shortcut to trigger keyboard action
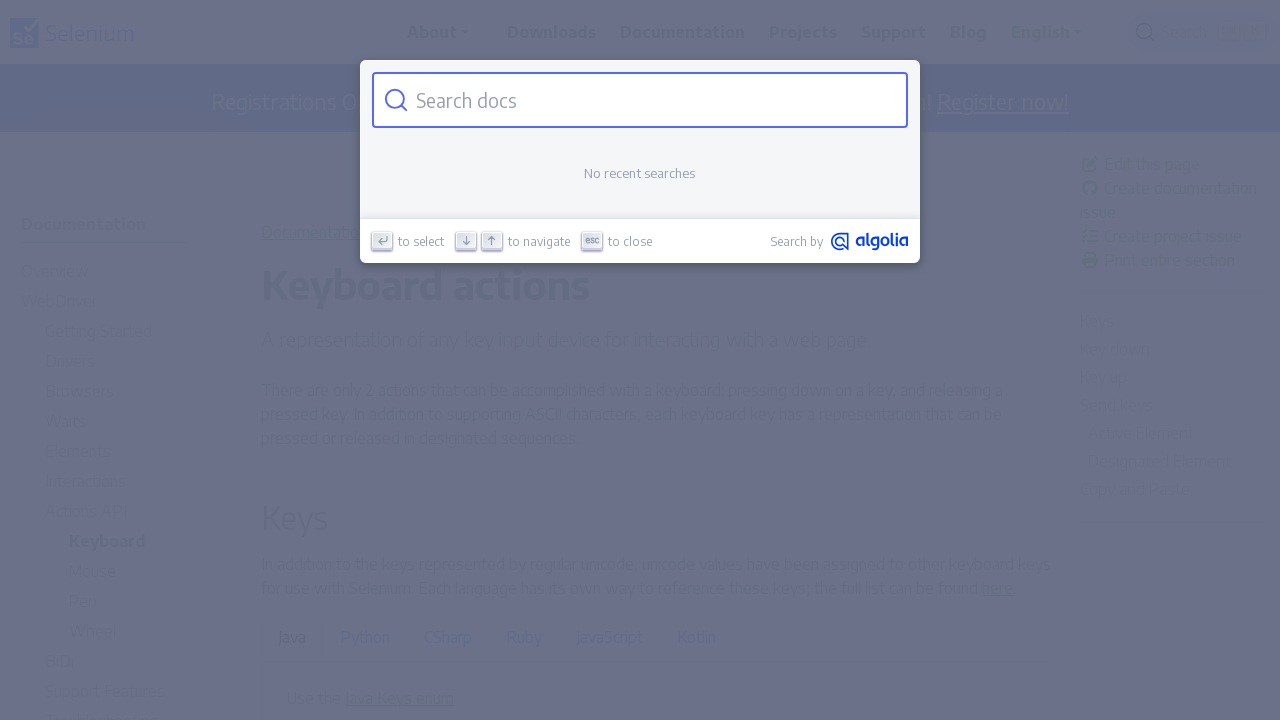

Waited 2 seconds to observe keyboard action result
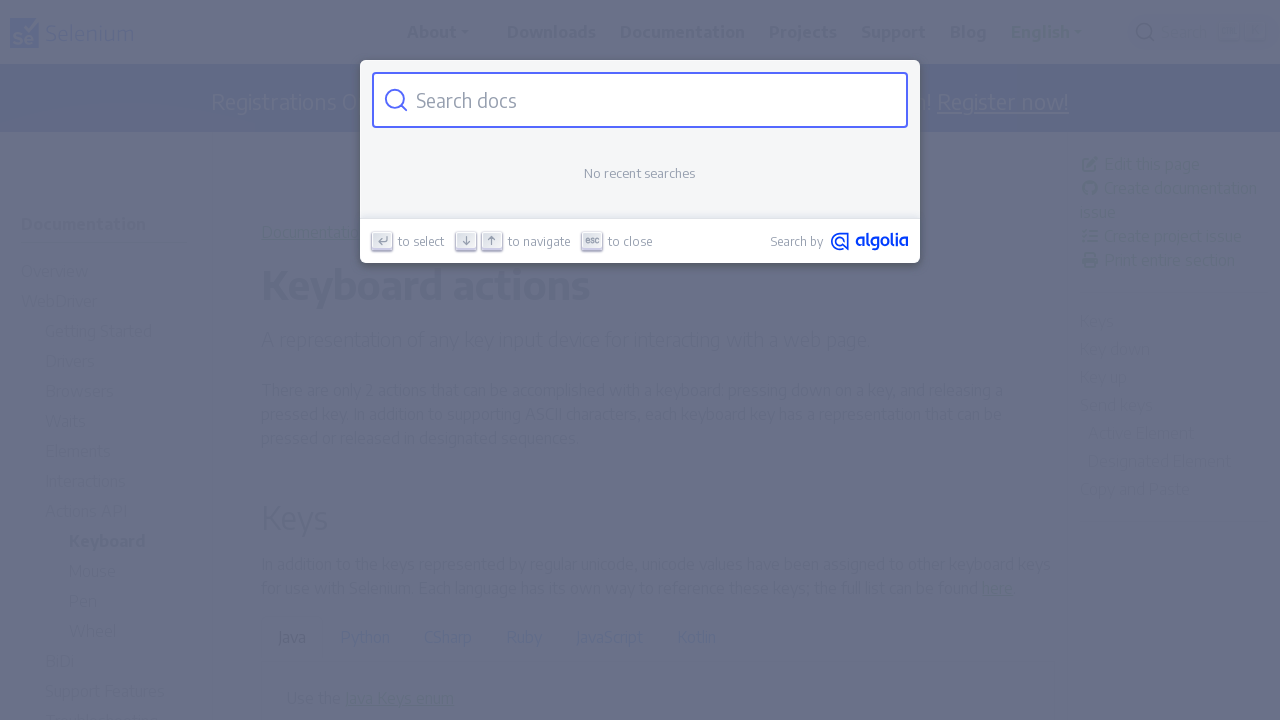

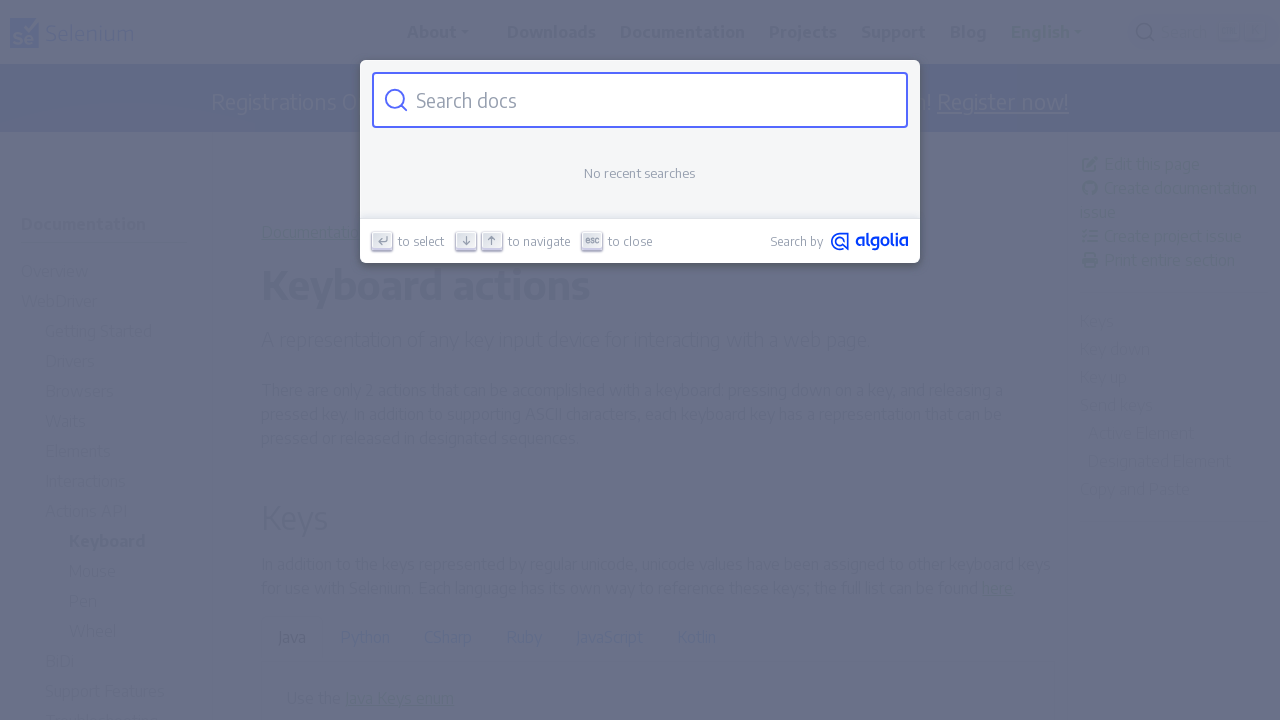